Tests marking individual todo items as complete by checking their checkboxes

Starting URL: https://demo.playwright.dev/todomvc

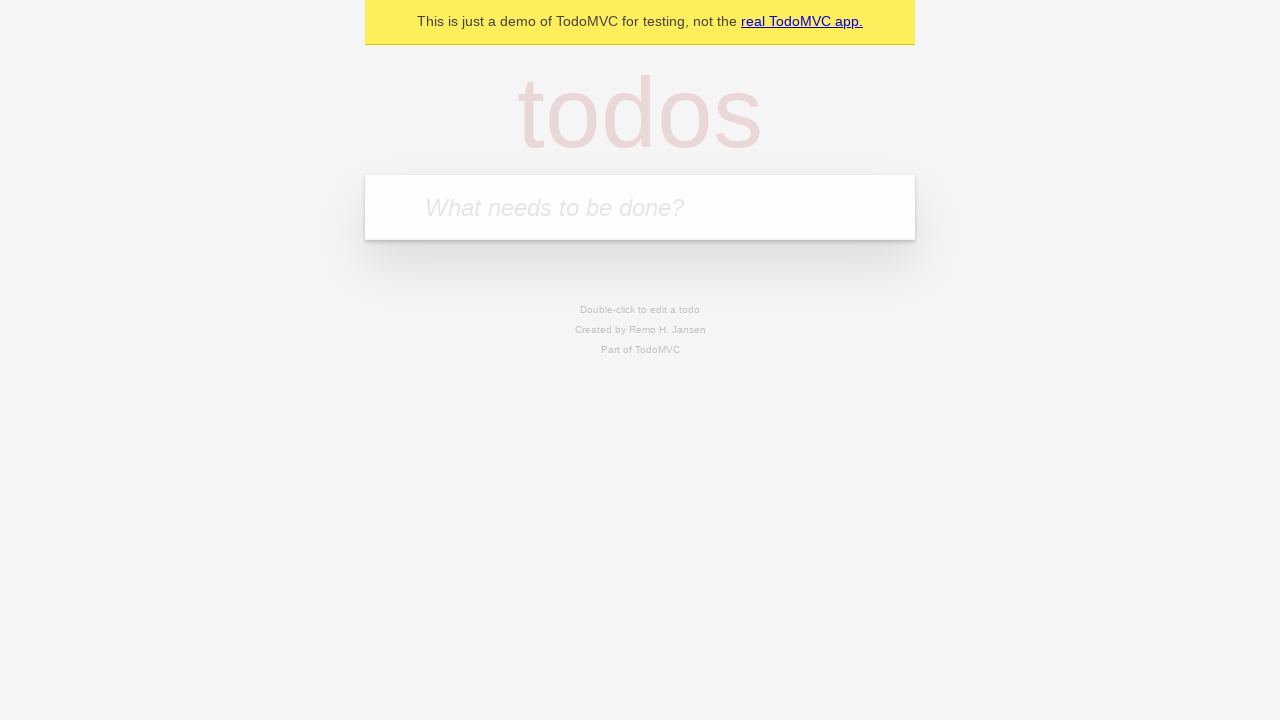

Filled todo input with 'buy some cheese' on internal:attr=[placeholder="What needs to be done?"i]
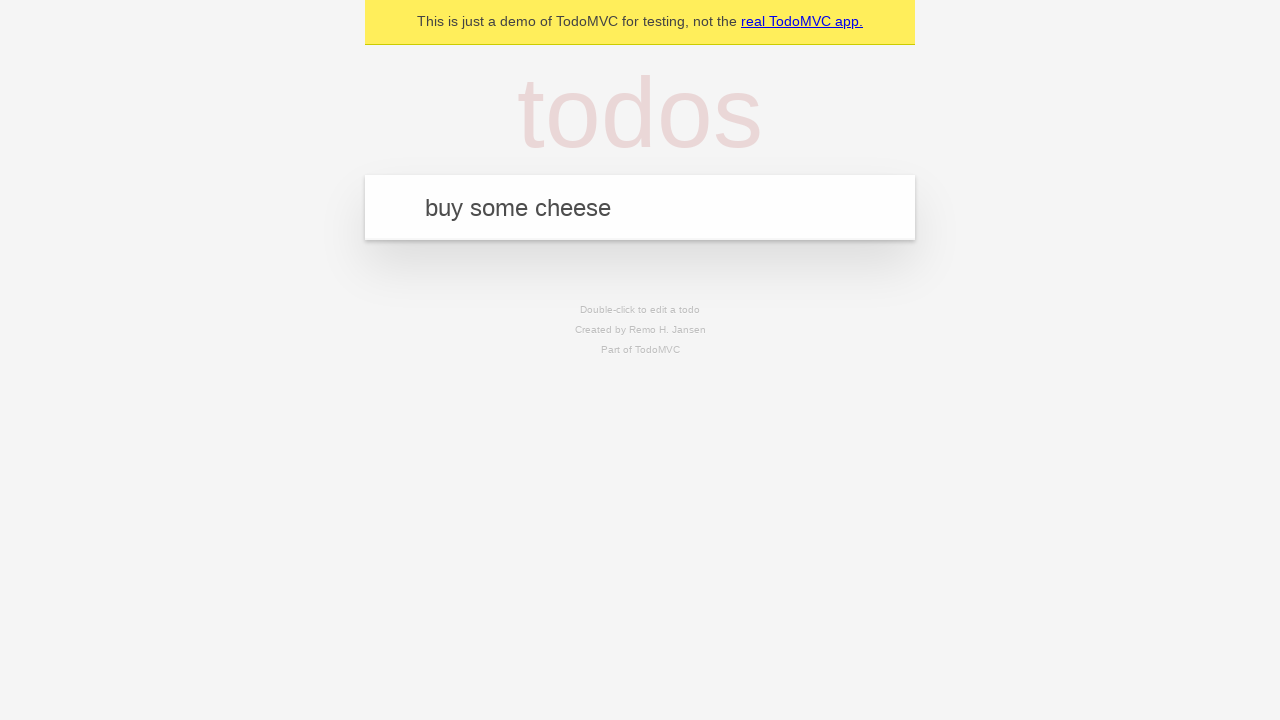

Pressed Enter to create todo item 'buy some cheese' on internal:attr=[placeholder="What needs to be done?"i]
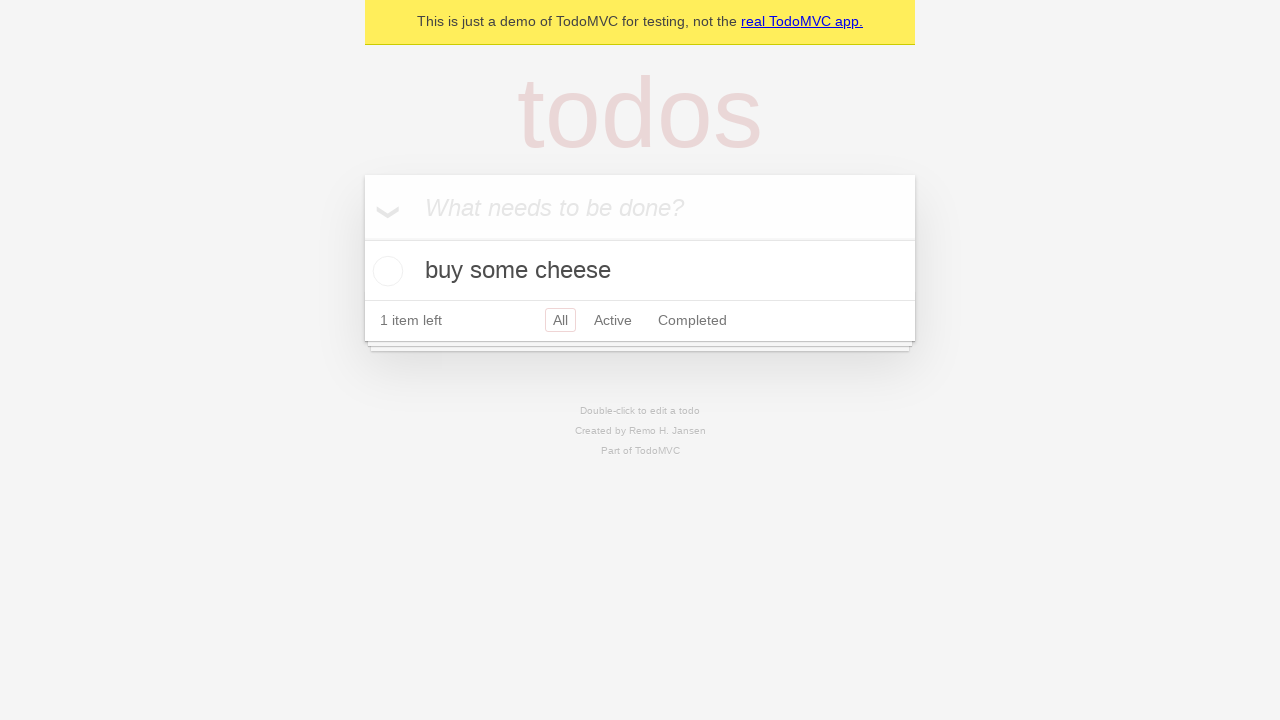

Filled todo input with 'feed the cat' on internal:attr=[placeholder="What needs to be done?"i]
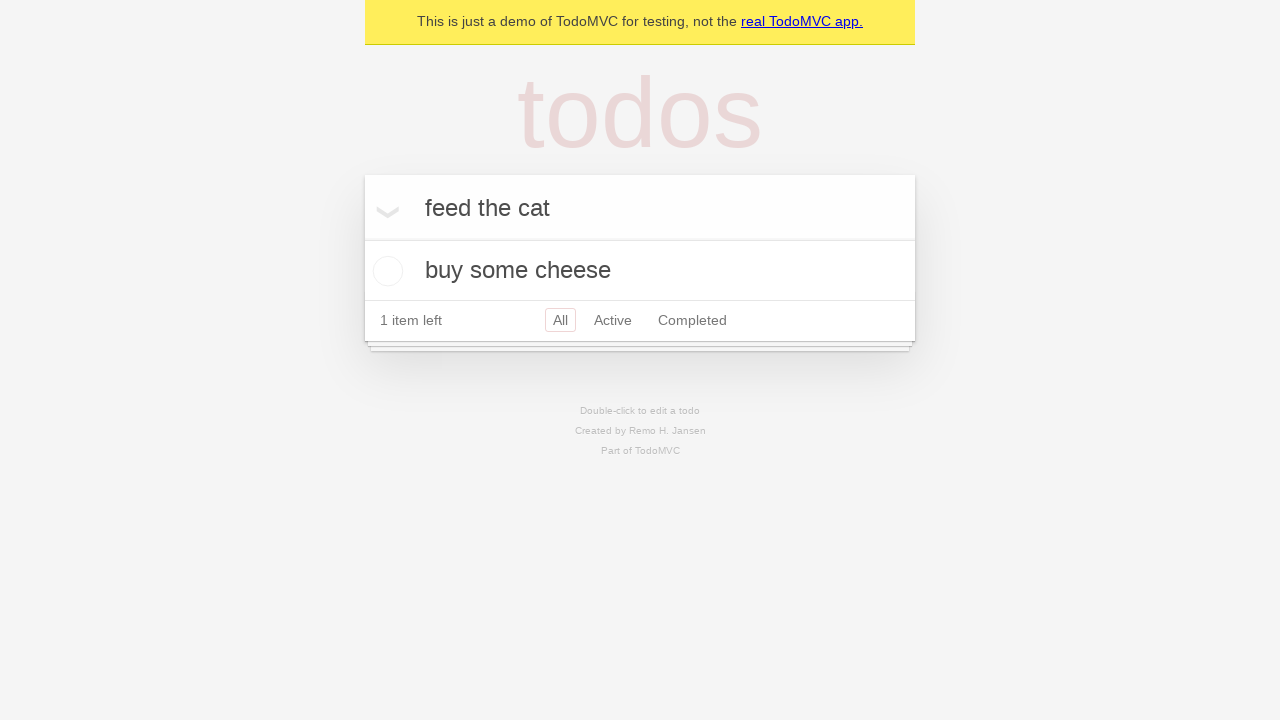

Pressed Enter to create todo item 'feed the cat' on internal:attr=[placeholder="What needs to be done?"i]
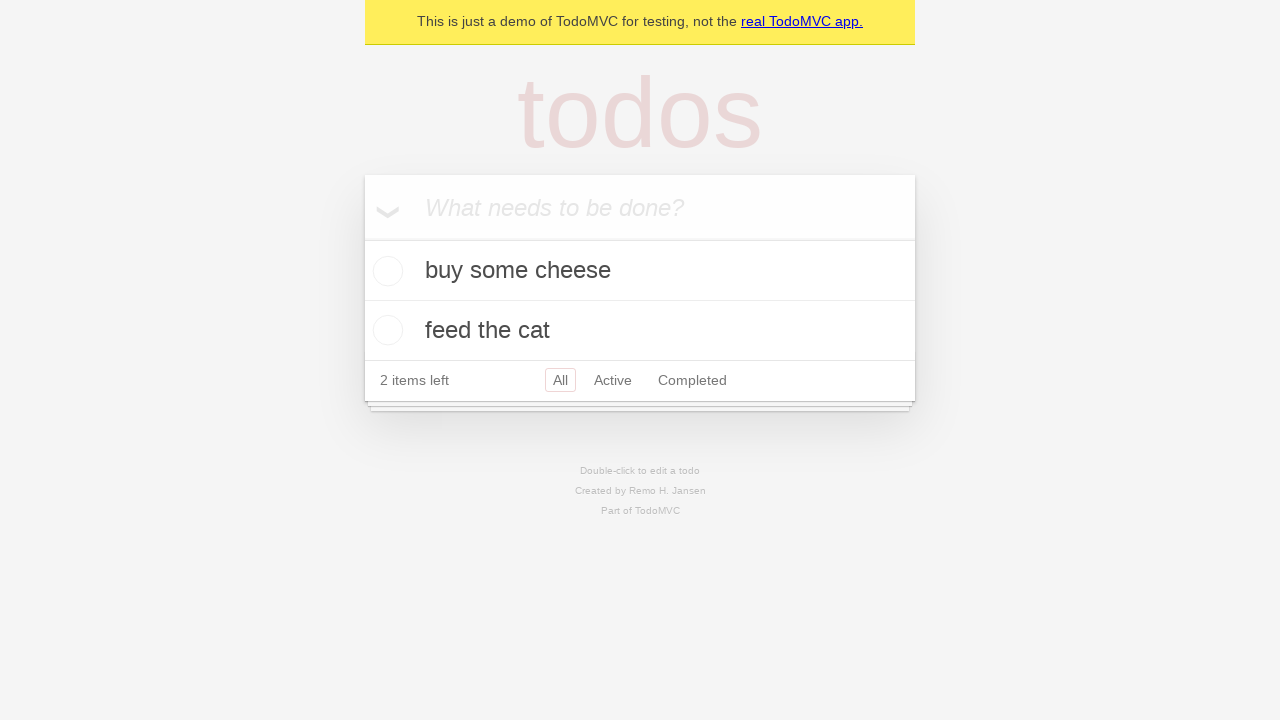

Marked first todo item 'buy some cheese' as complete by checking checkbox at (385, 271) on internal:testid=[data-testid="todo-item"s] >> nth=0 >> internal:role=checkbox
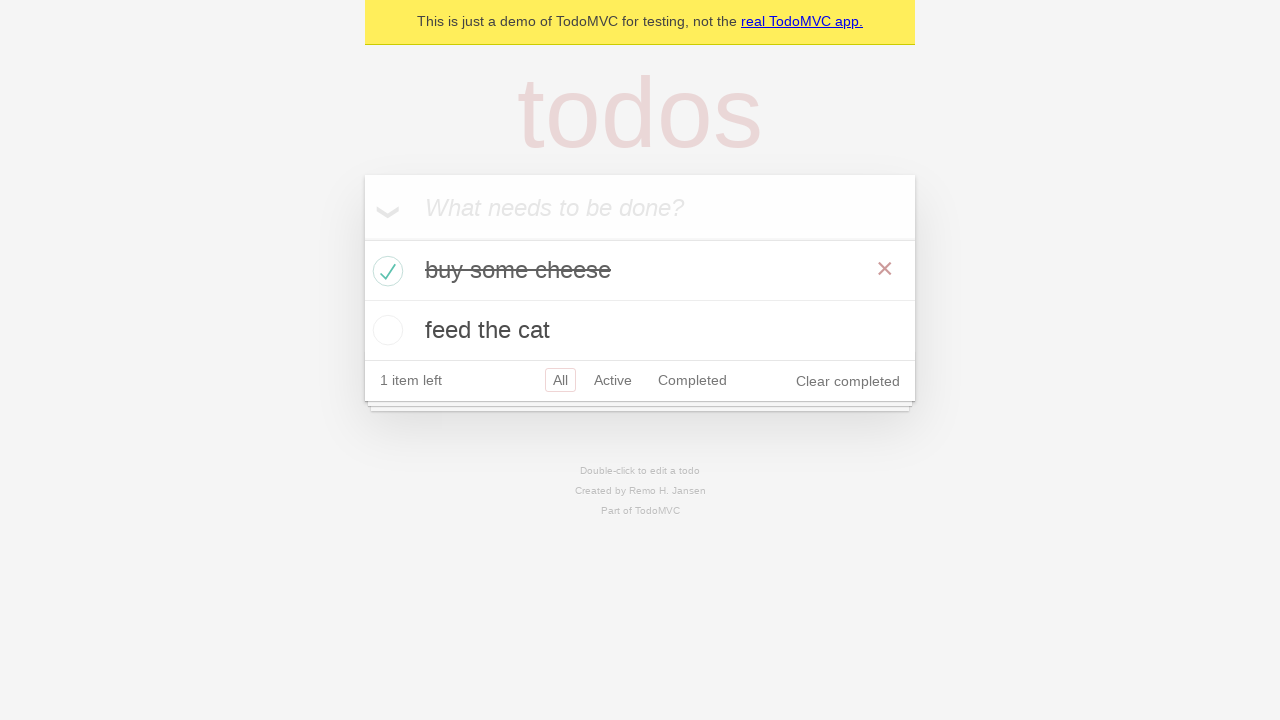

Marked second todo item 'feed the cat' as complete by checking checkbox at (385, 330) on internal:testid=[data-testid="todo-item"s] >> nth=1 >> internal:role=checkbox
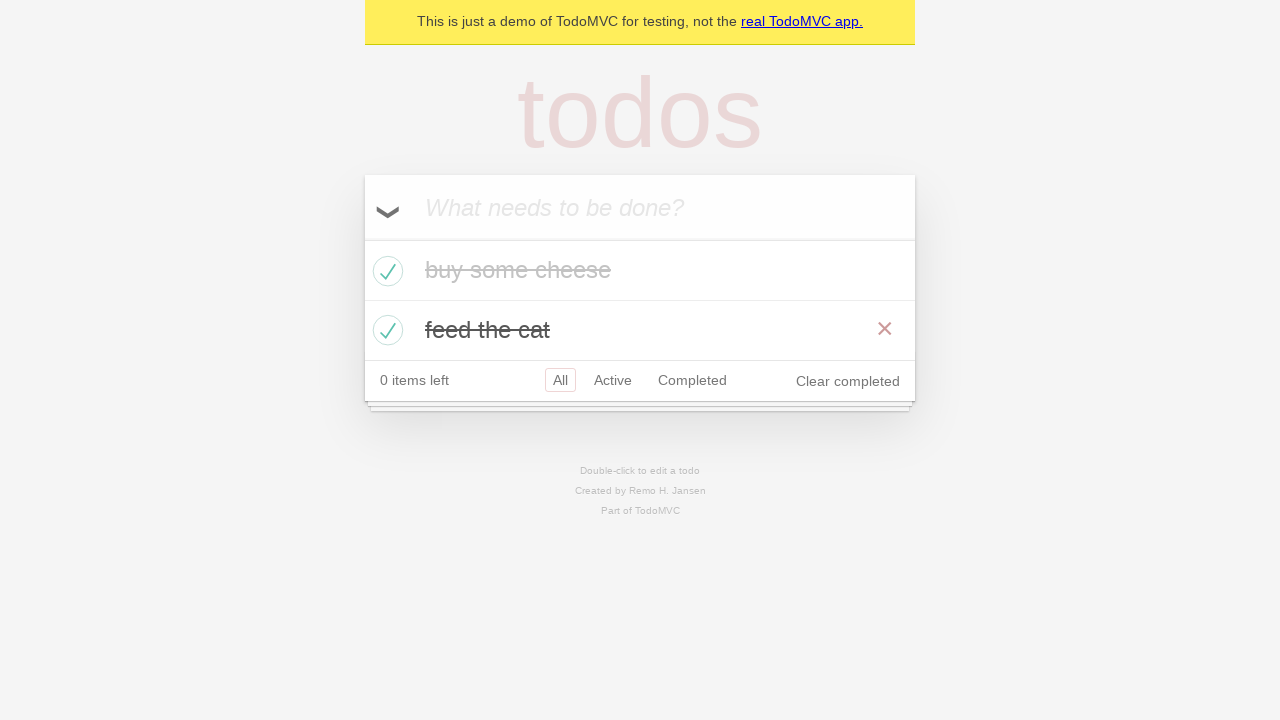

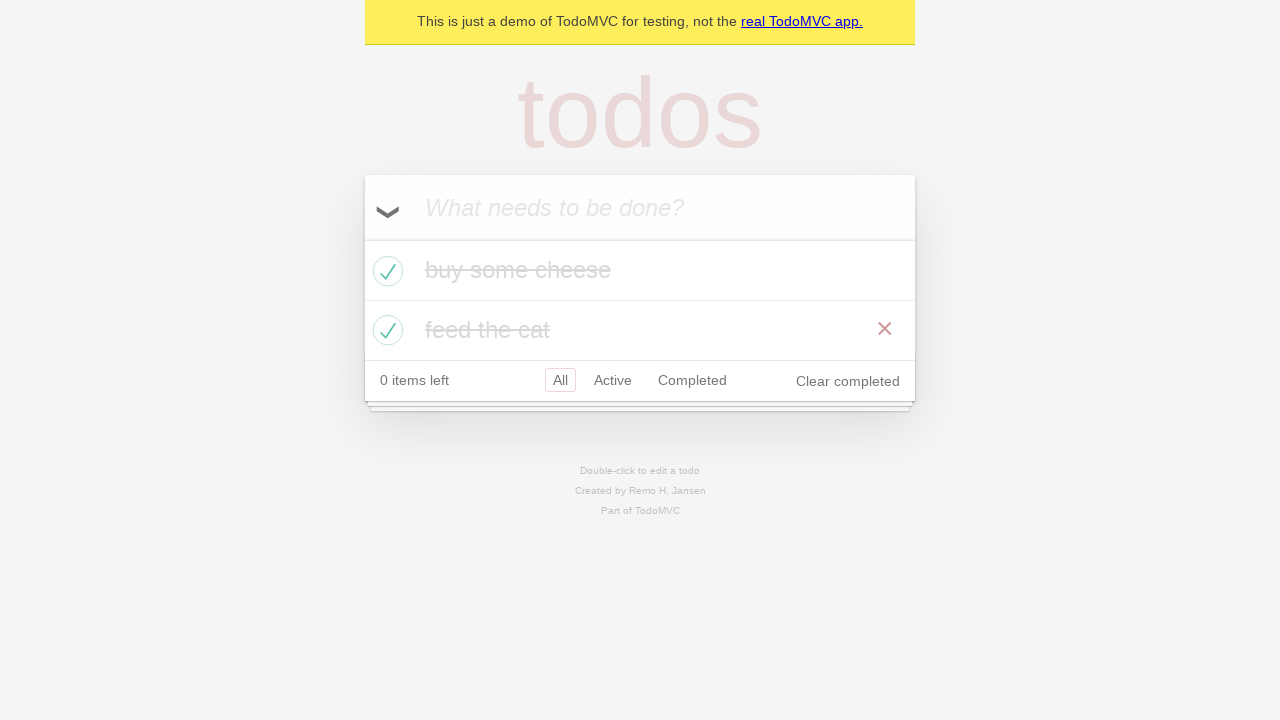